Tests student registration form by filling in first name, last name, email, phone number, and selecting gender

Starting URL: https://demoqa.com/automation-practice-form

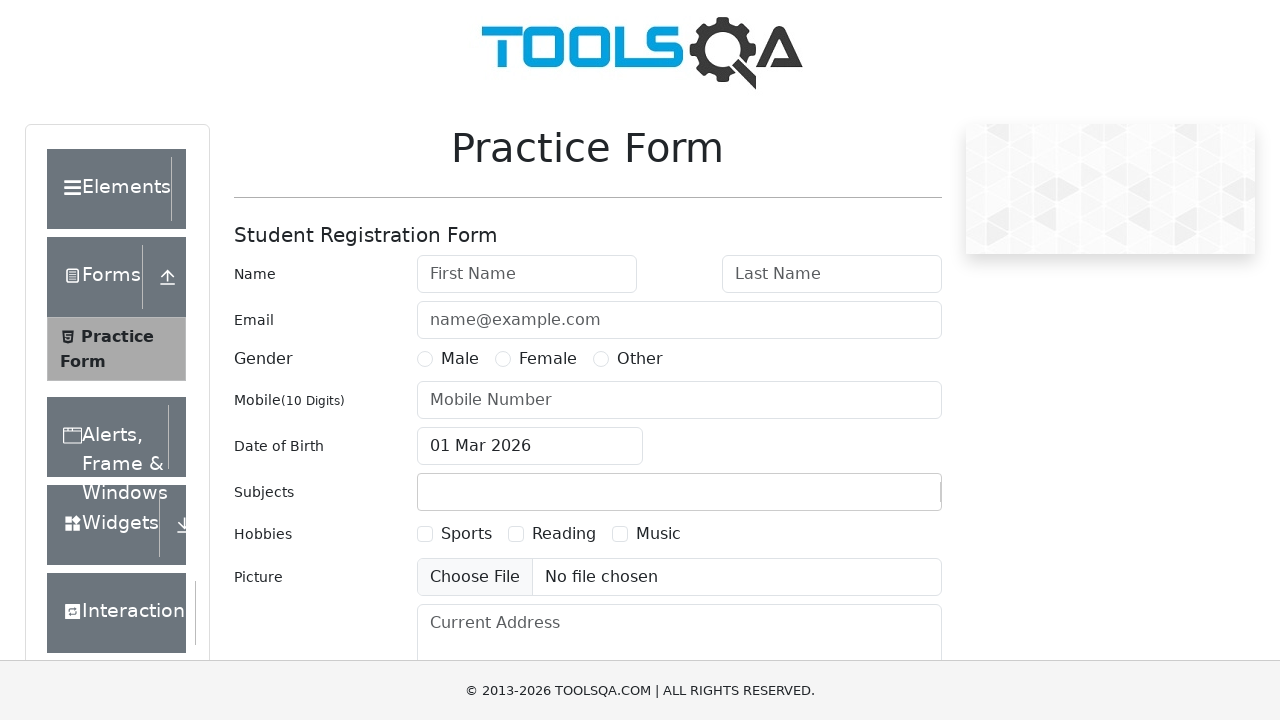

Filled first name field with 'Artem' on #firstName
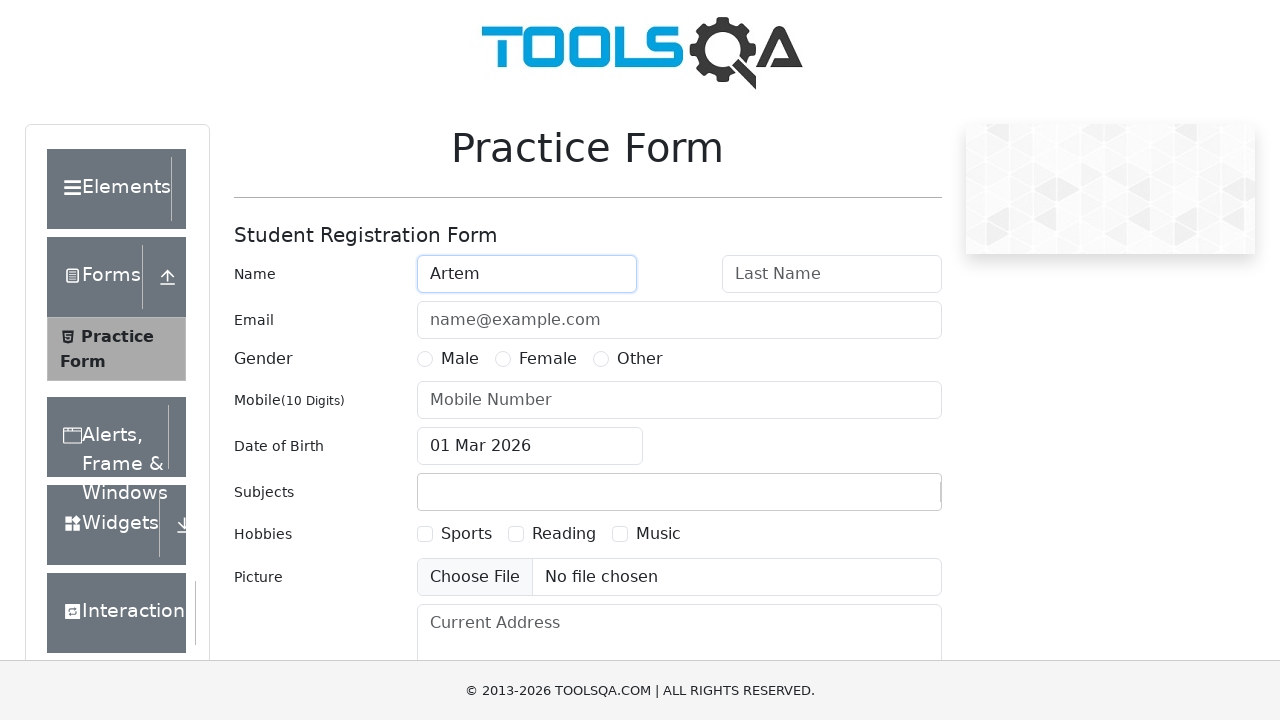

Filled last name field with 'Safin' on #lastName
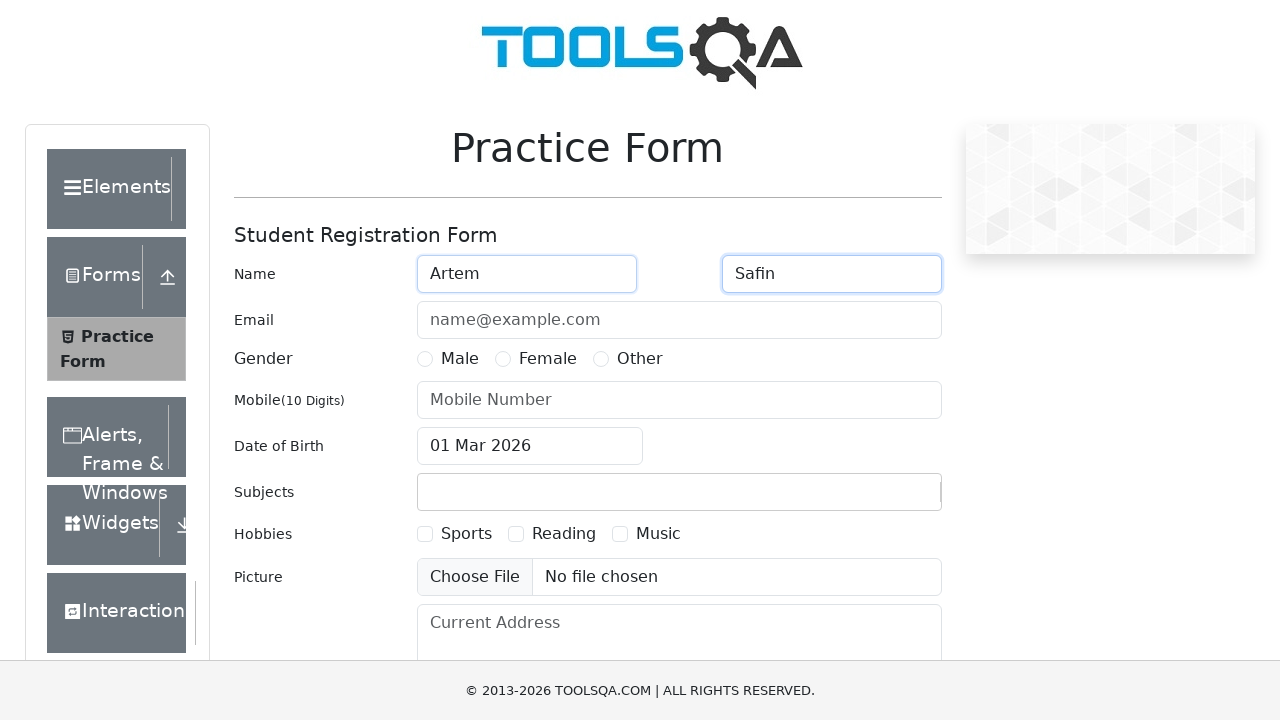

Filled email field with 'charlie@gmail.com' on #userEmail
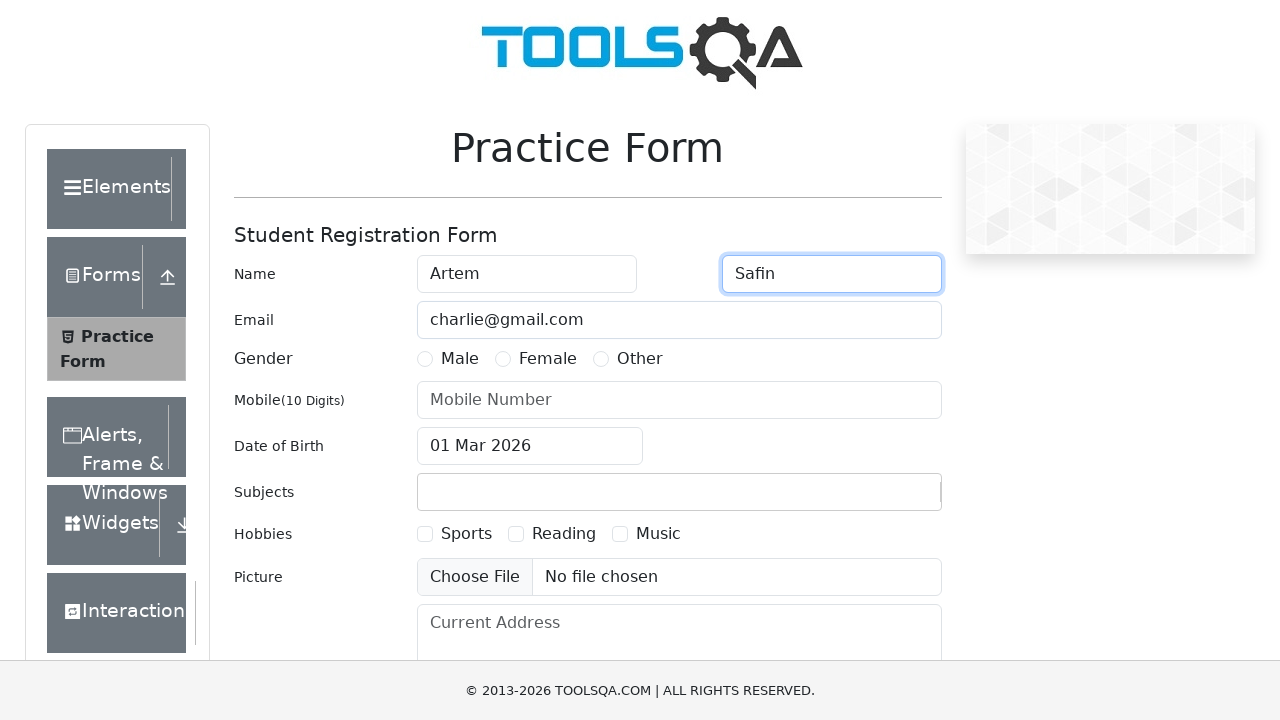

Filled phone number field with '88005553535' on #userNumber
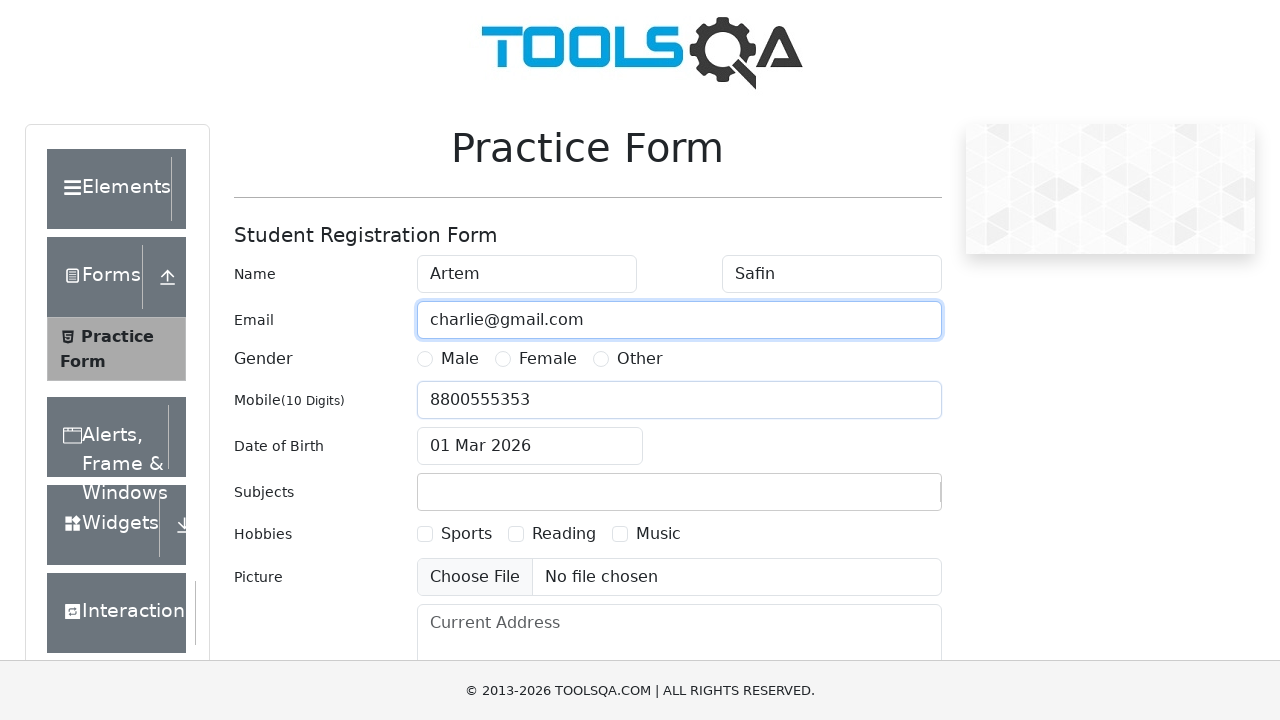

Selected Male gender option at (460, 359) on #genterWrapper >> text=Male
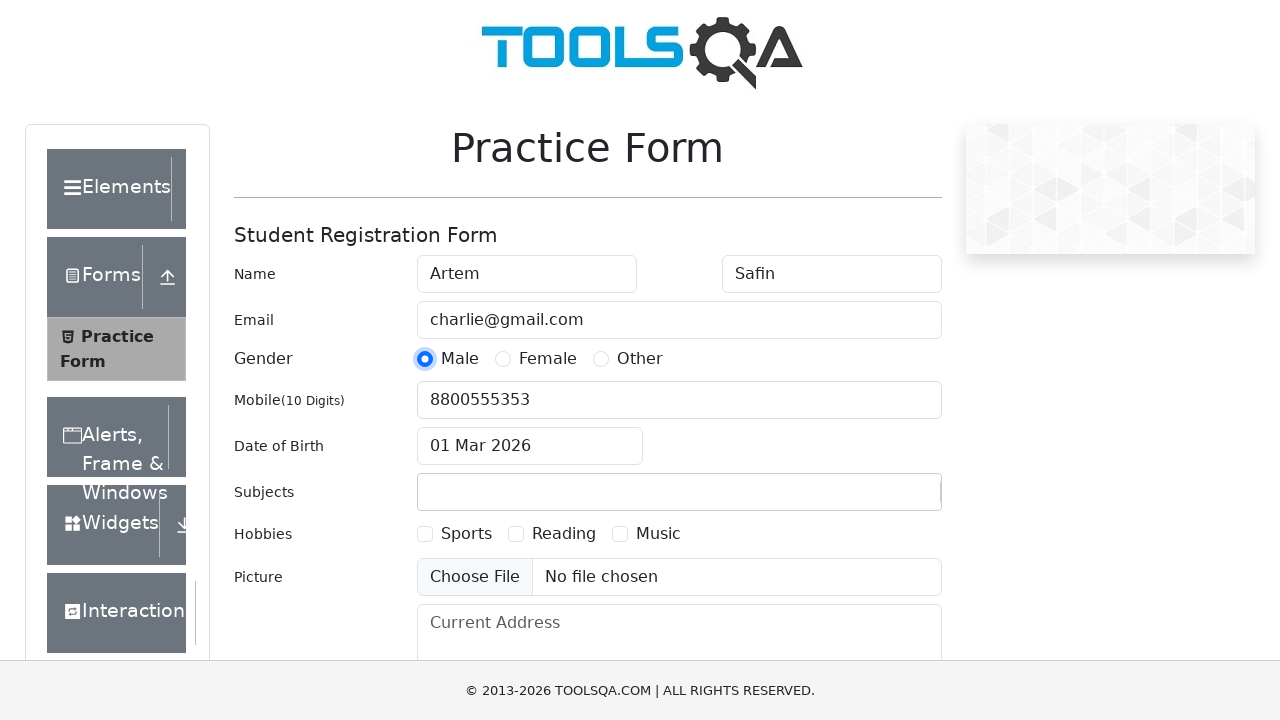

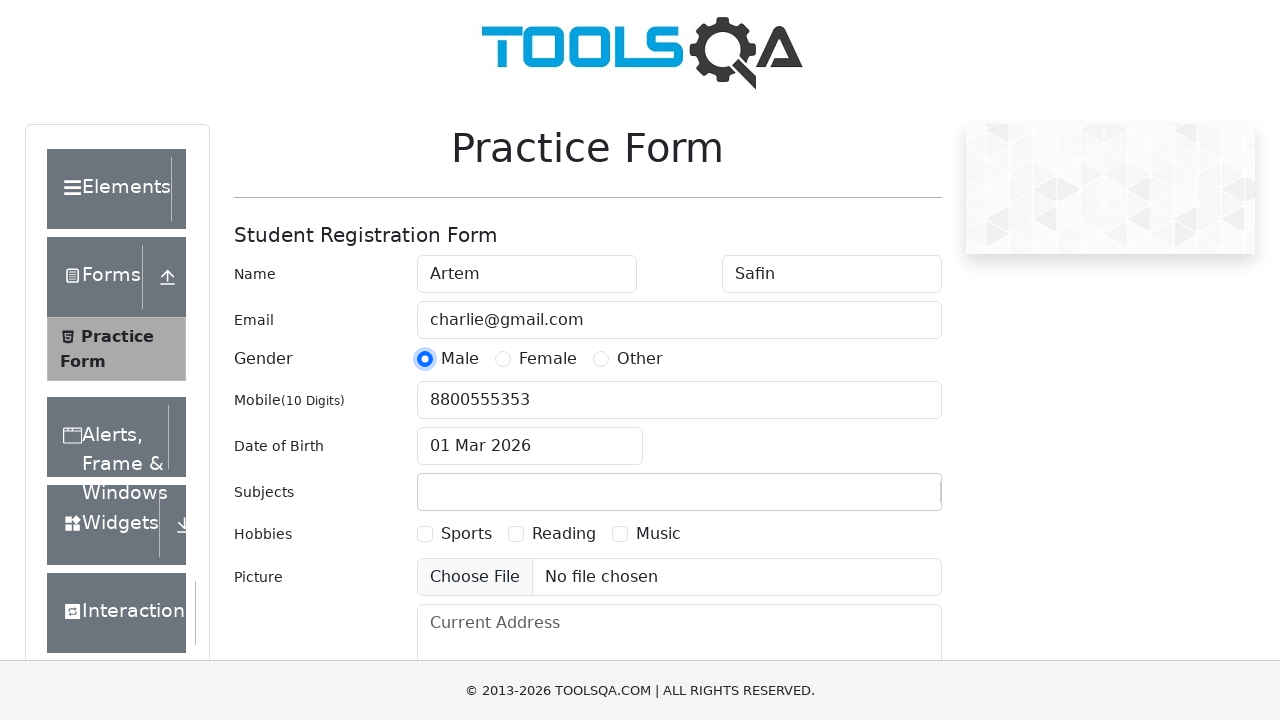